Tests filling a date field on the 12306 Chinese railway booking website by removing the readonly attribute and entering a travel date

Starting URL: https://www.12306.cn/index/

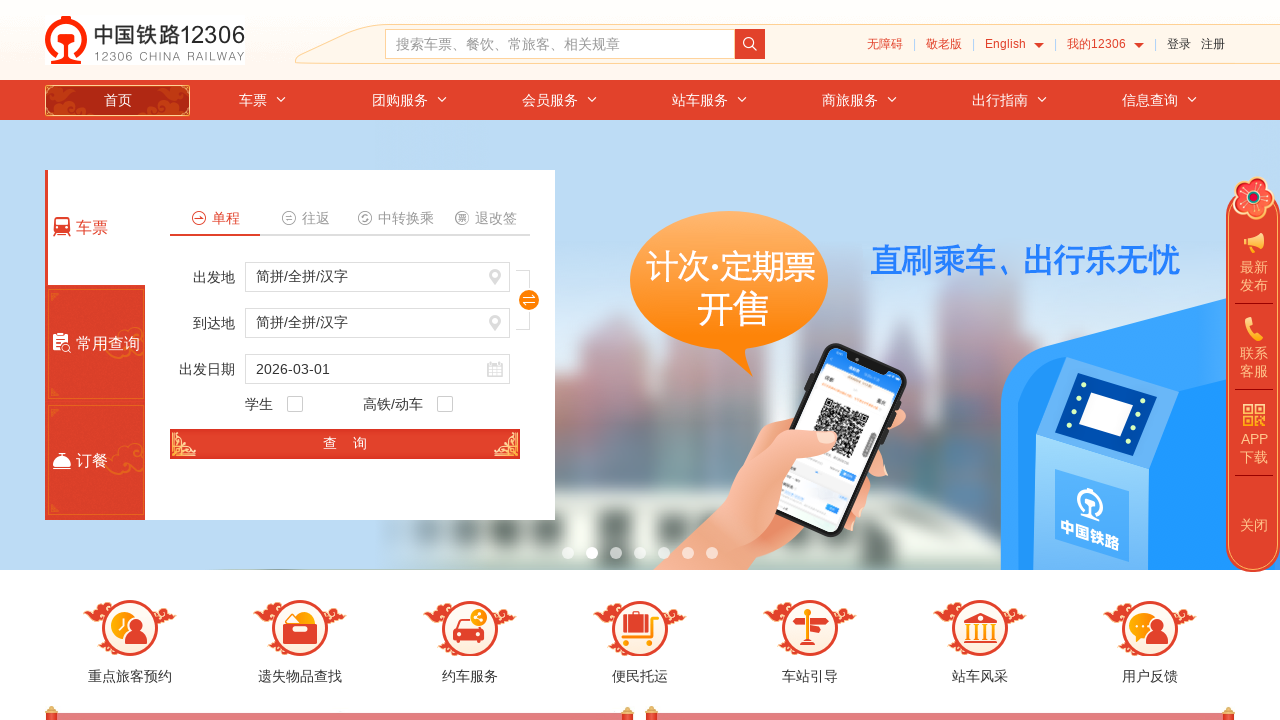

Waited 3 seconds for page to load
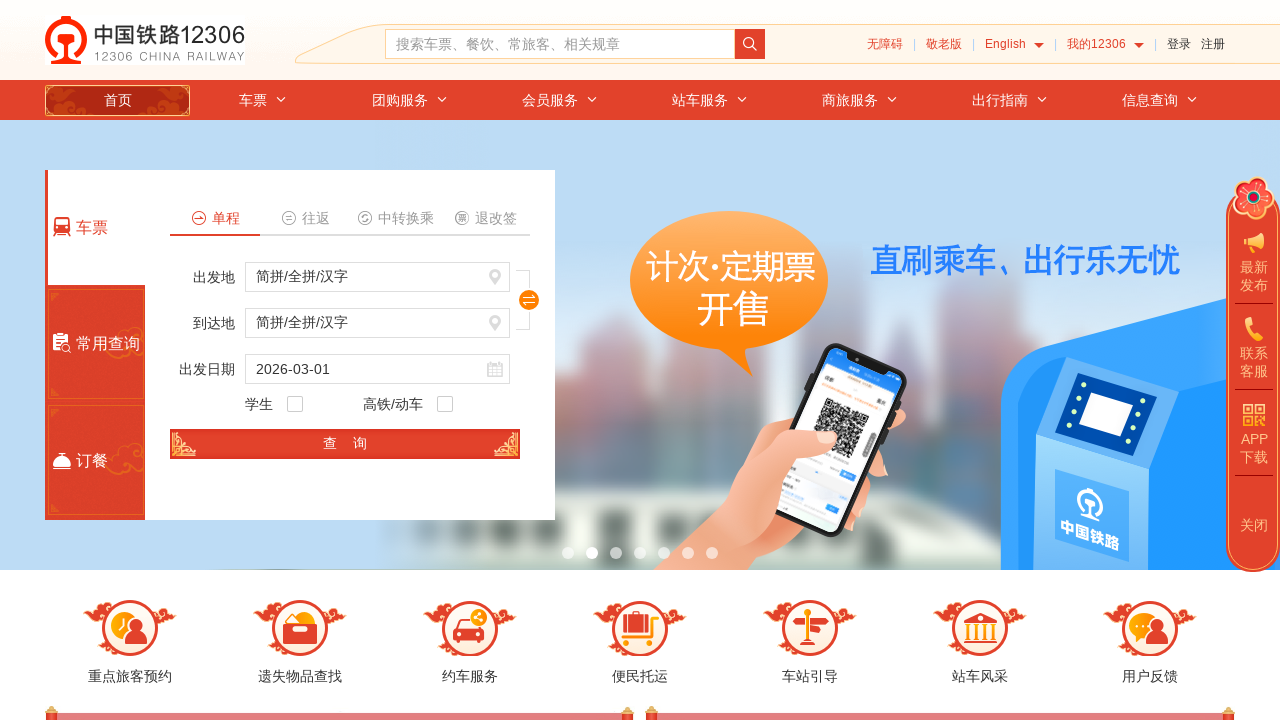

Removed readonly attribute from train_date field using JavaScript
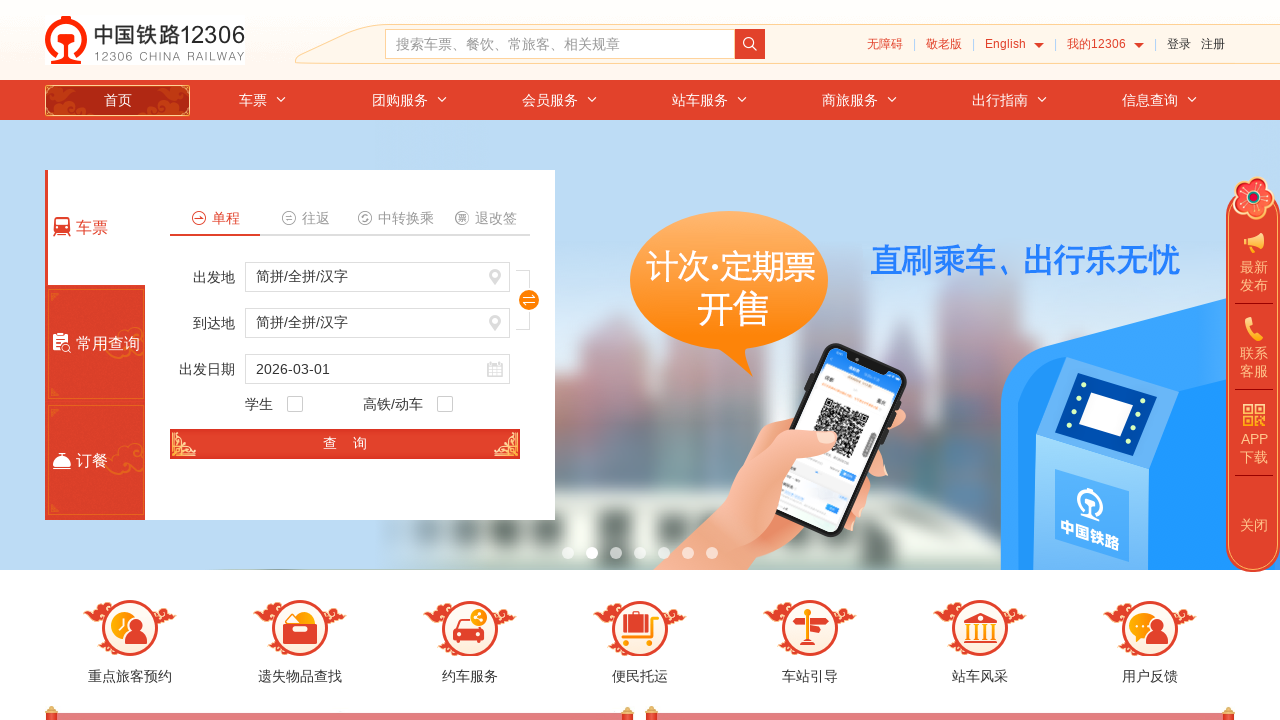

Cleared the train_date field on #train_date
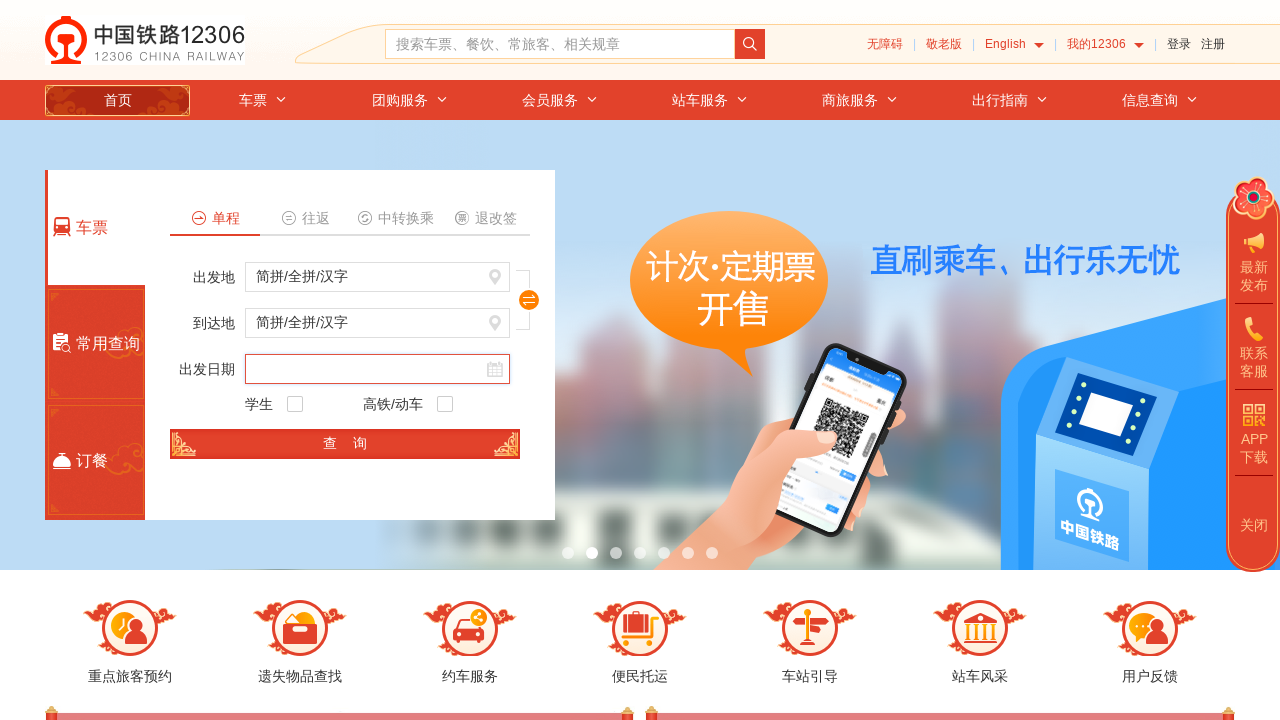

Entered travel date '2025-03-15' into train_date field on #train_date
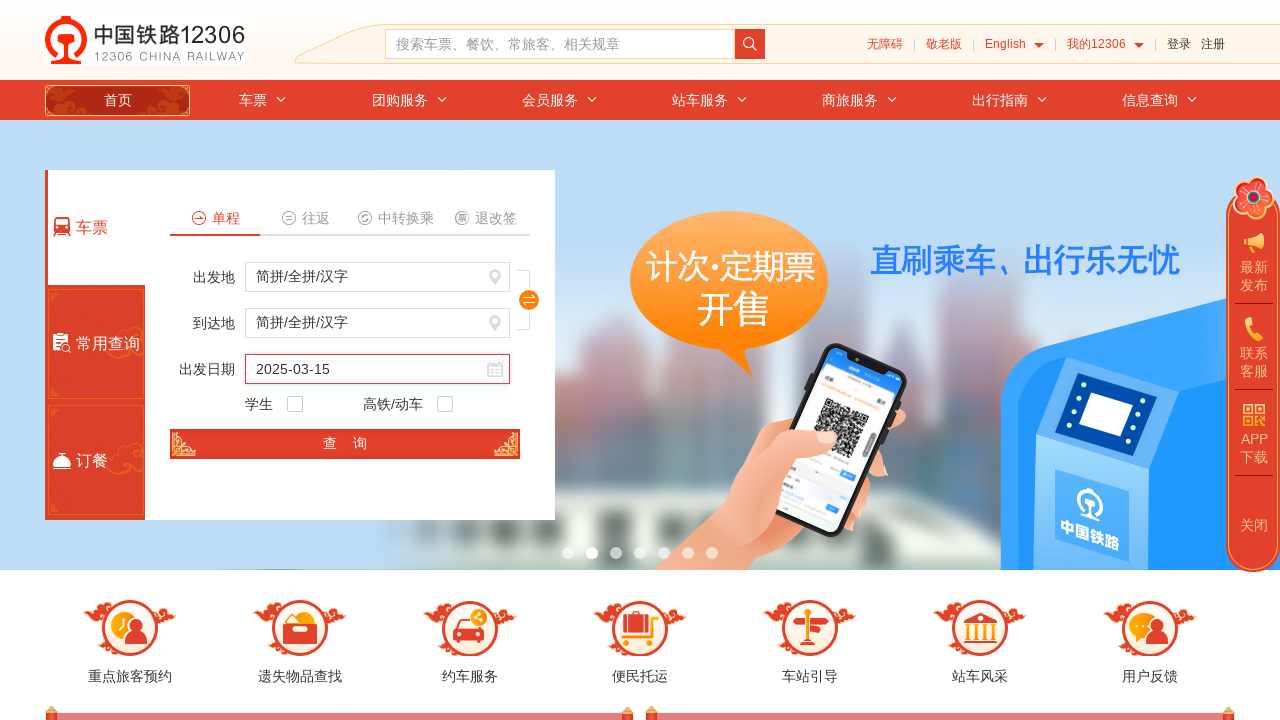

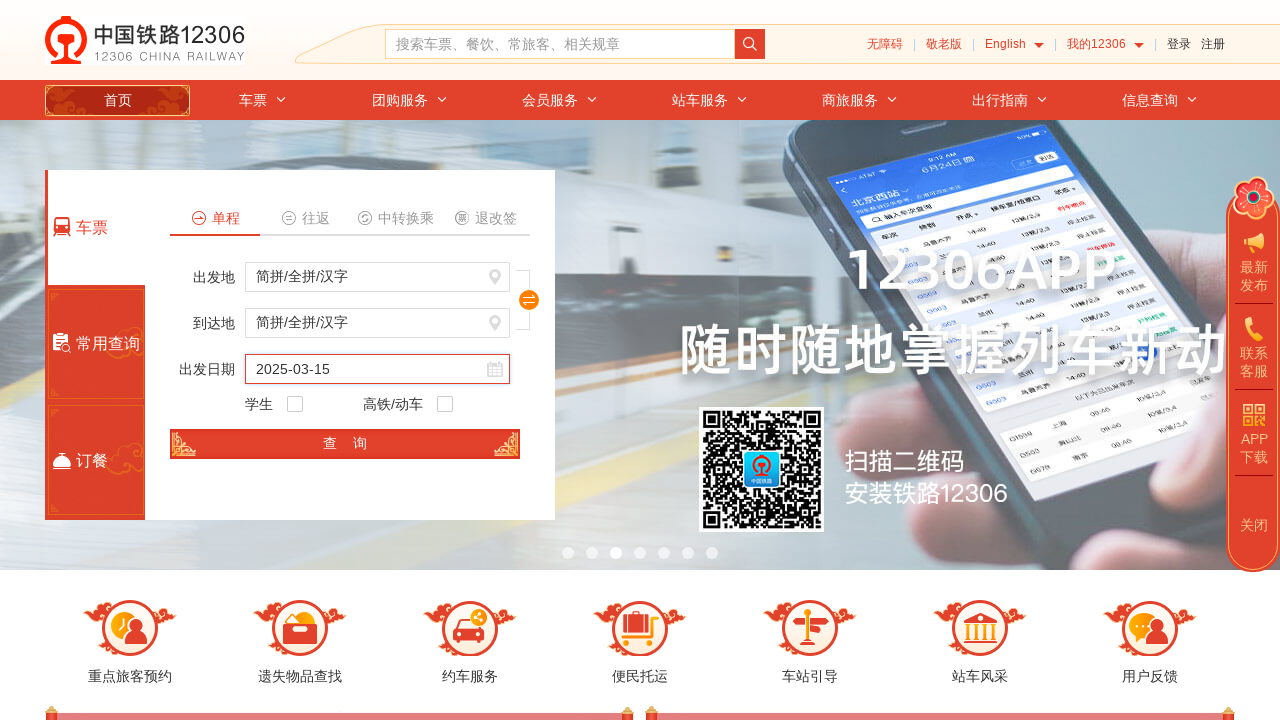